Navigates to W3Schools HTML forms tutorial page and verifies the default value of the first name input field and its associated label text.

Starting URL: https://www.w3schools.com/html/html_forms.asp

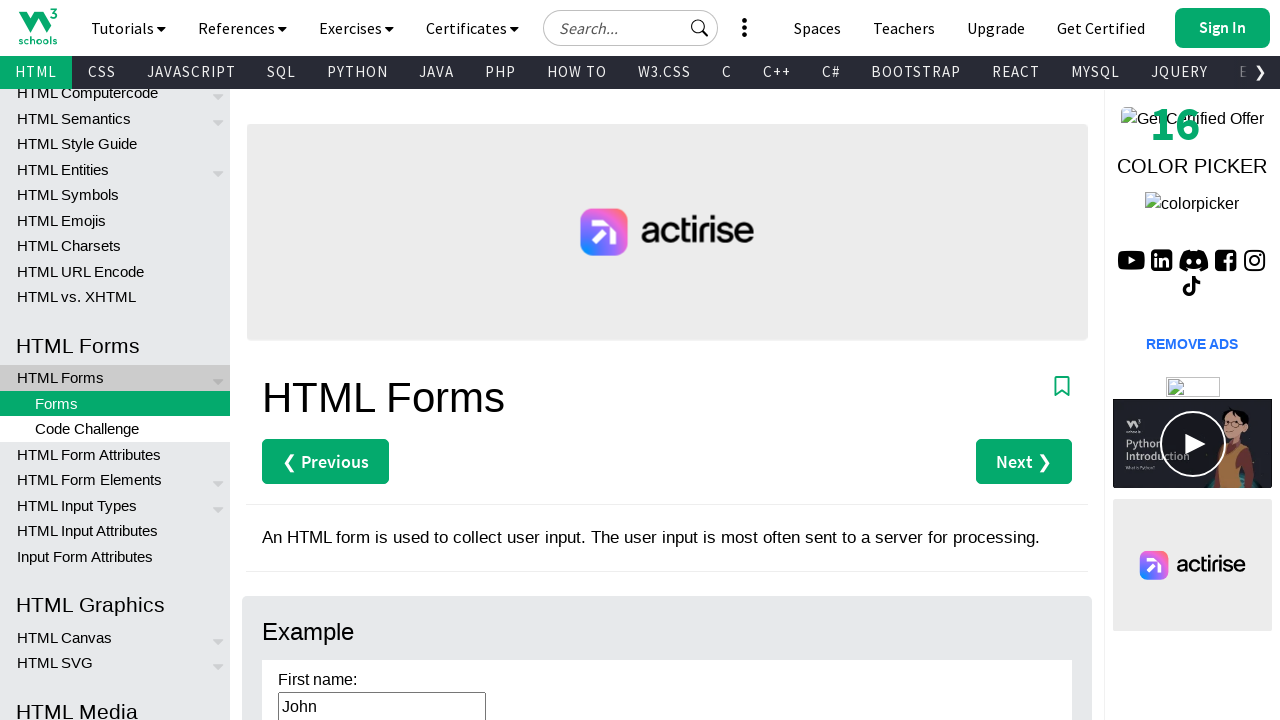

Navigated to W3Schools HTML forms tutorial page
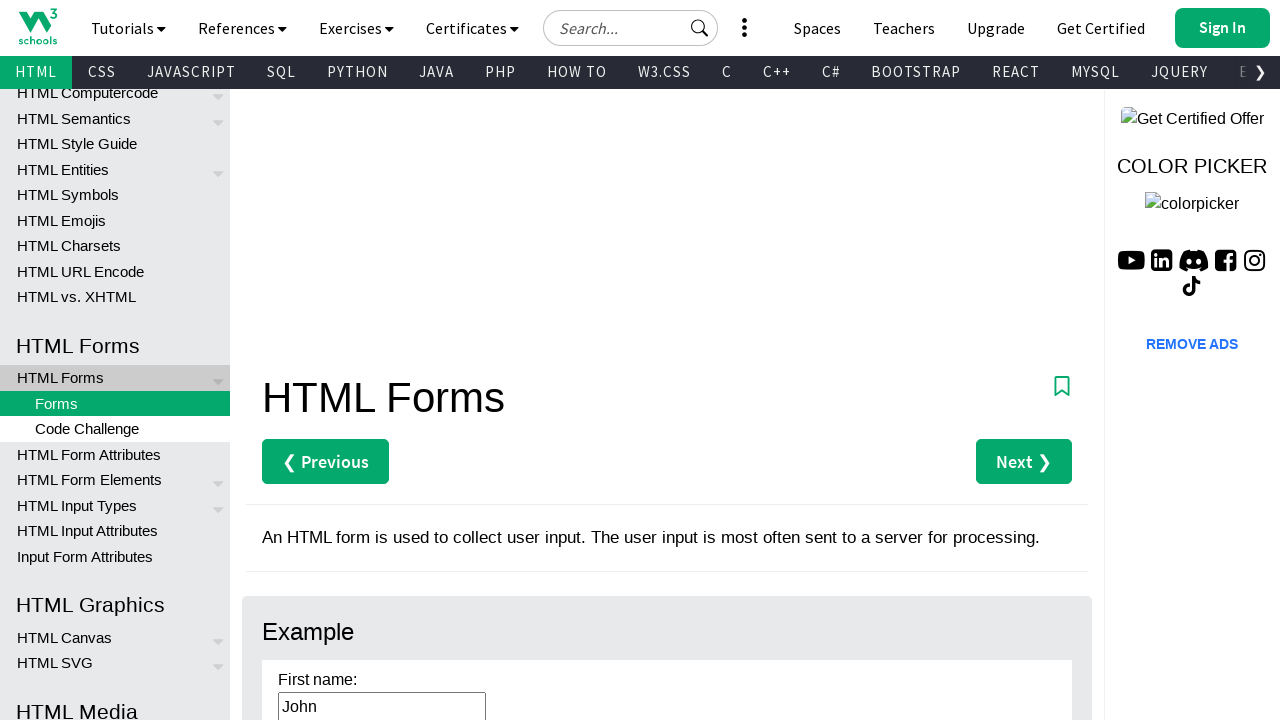

First name input field loaded
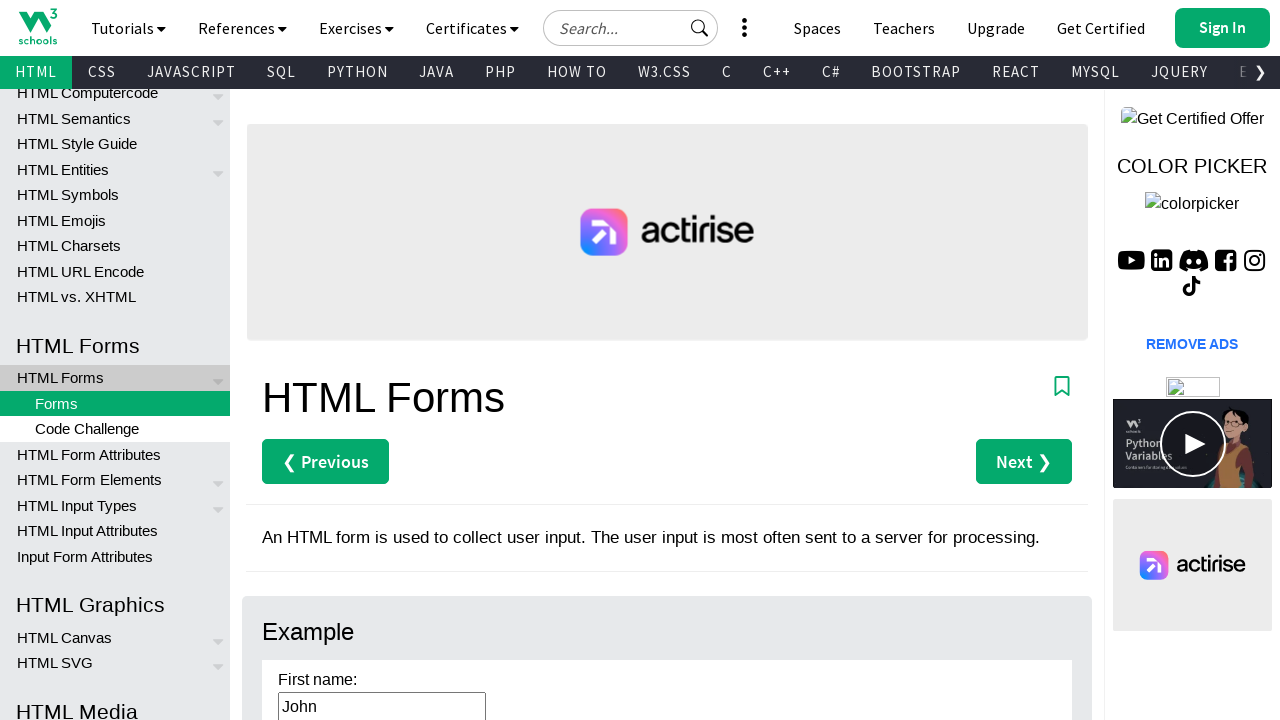

Retrieved first name input field default value: 'John'
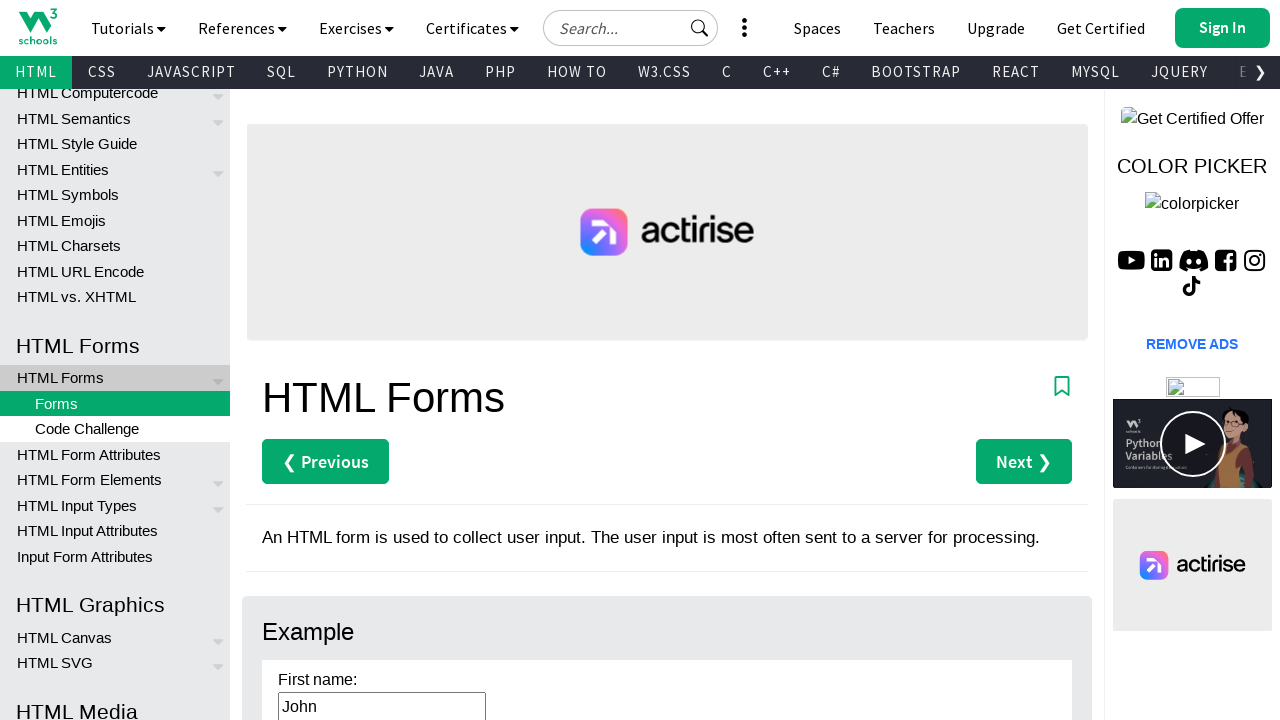

Retrieved label text for first name field: 'First name:'
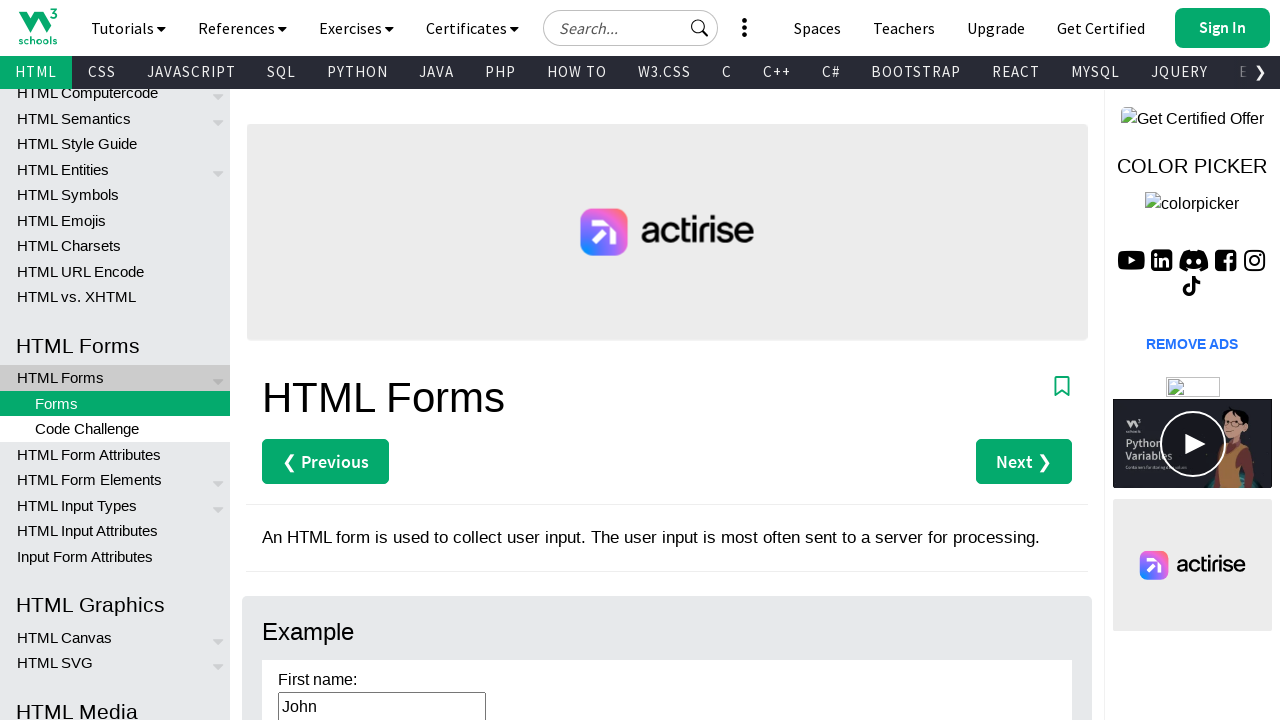

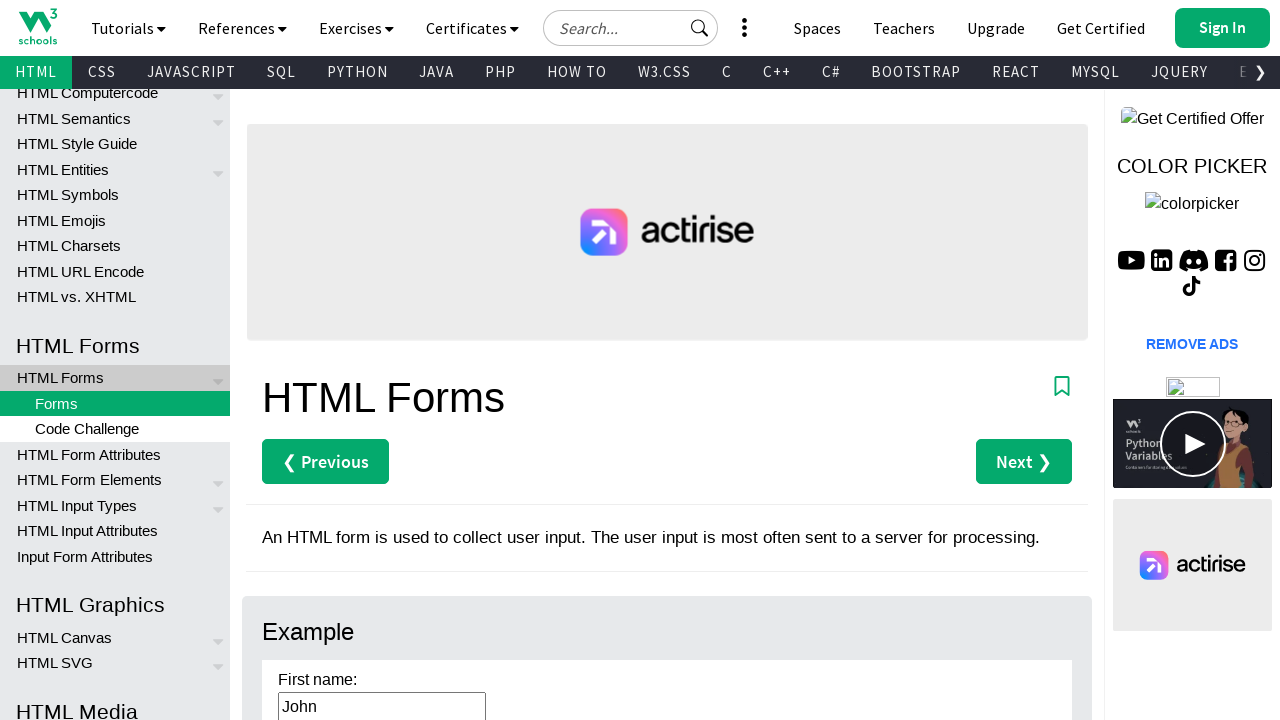